Launches the Bajaj Auto website and verifies the page loads successfully

Starting URL: https://www.bajajauto.com/

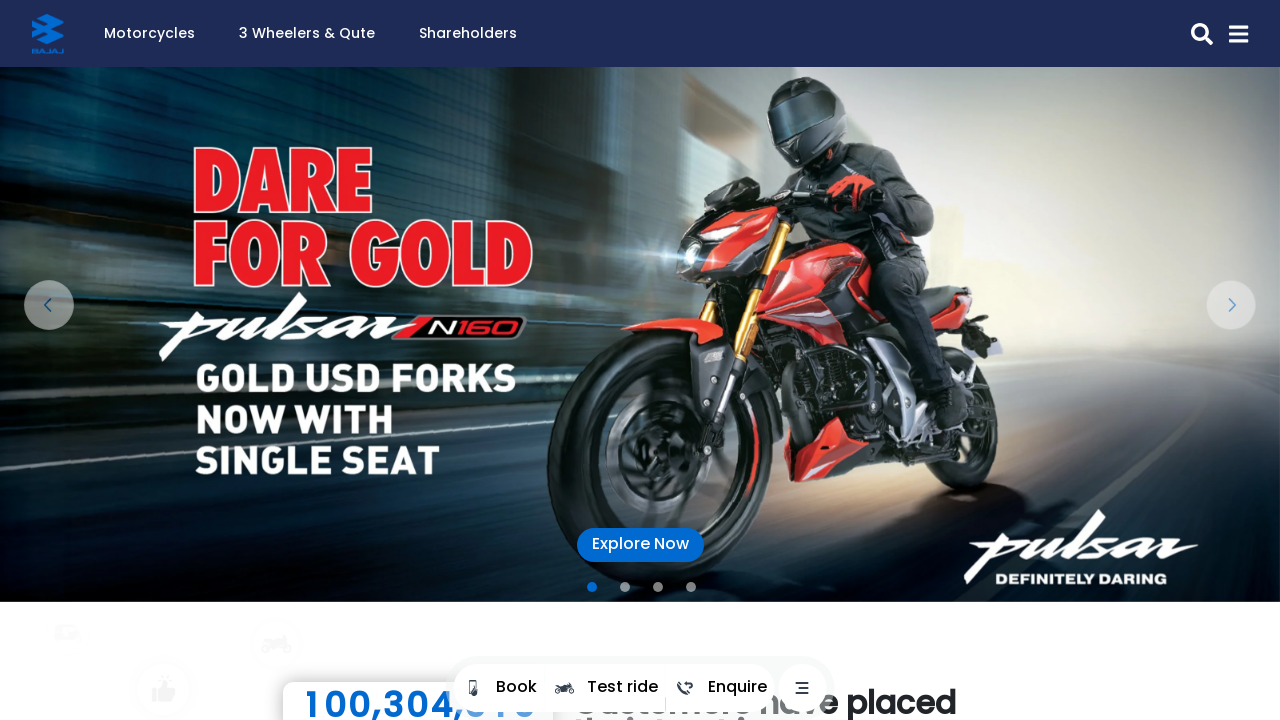

Waited for page DOM content to load completely
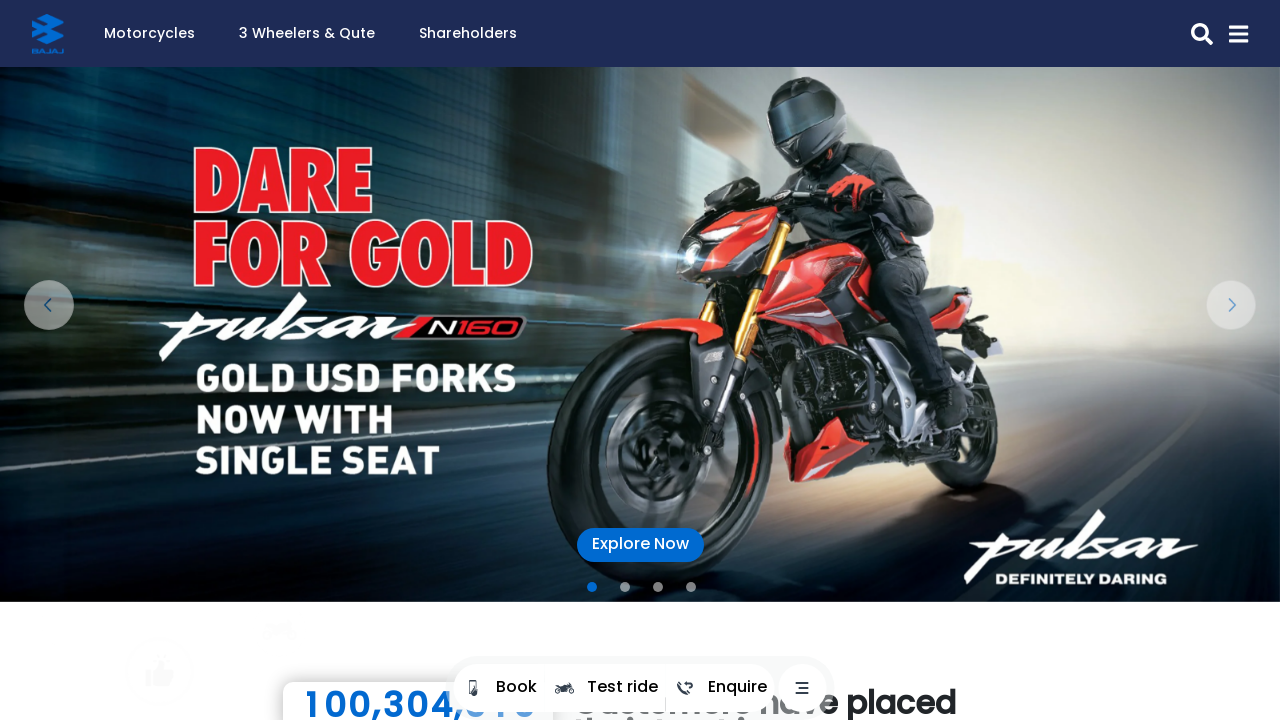

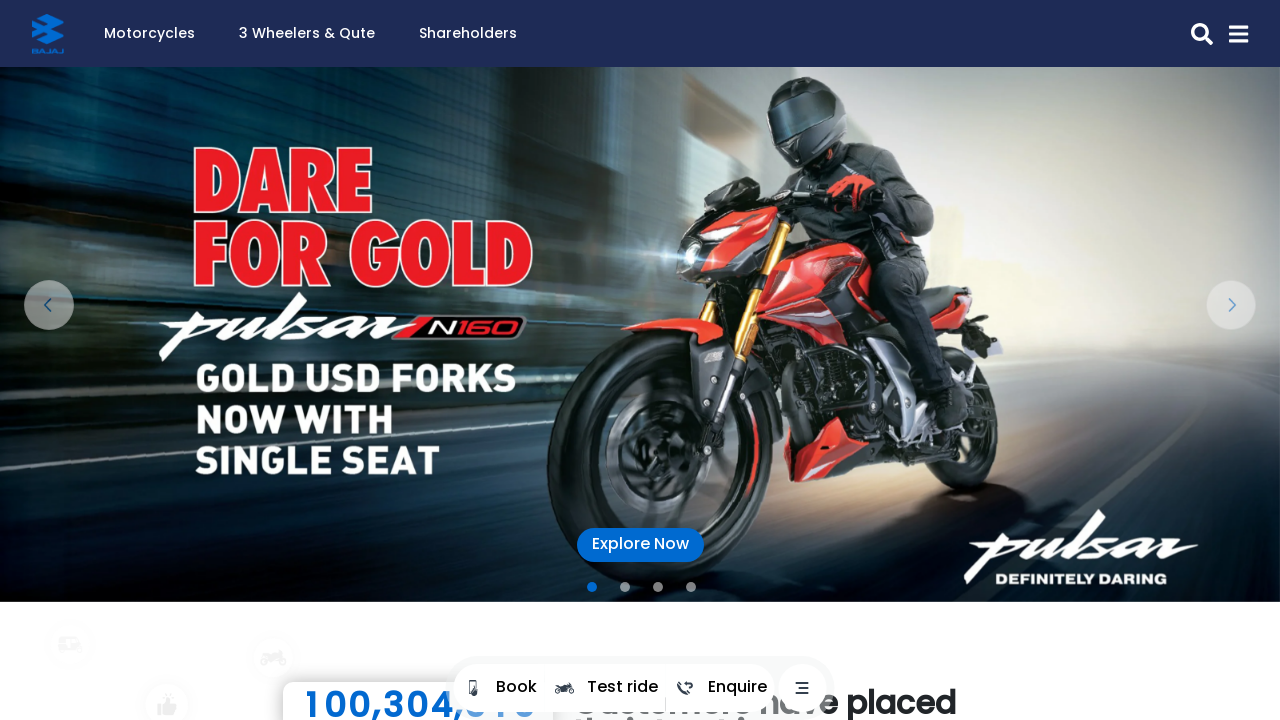